Navigates to a search page and clicks on the search input box to focus it

Starting URL: https://pjt3591oo.github.io/search

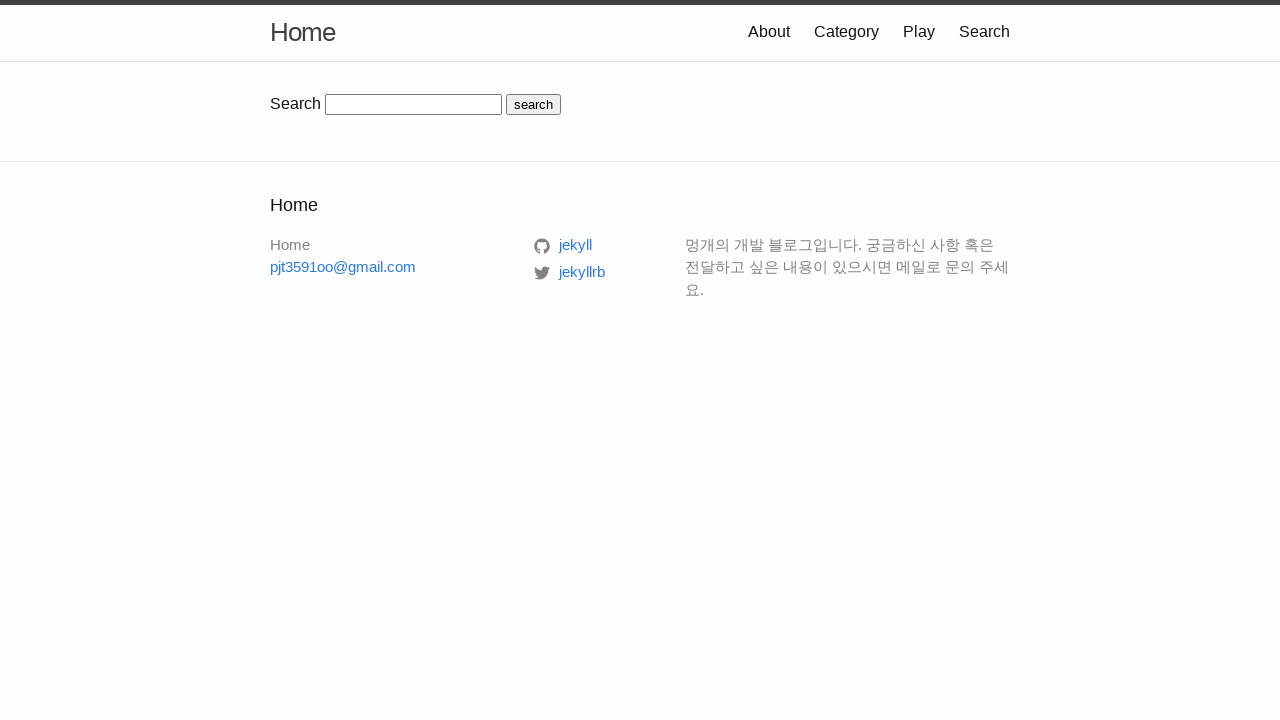

Clicked on search input box to focus it at (414, 104) on input#search-box
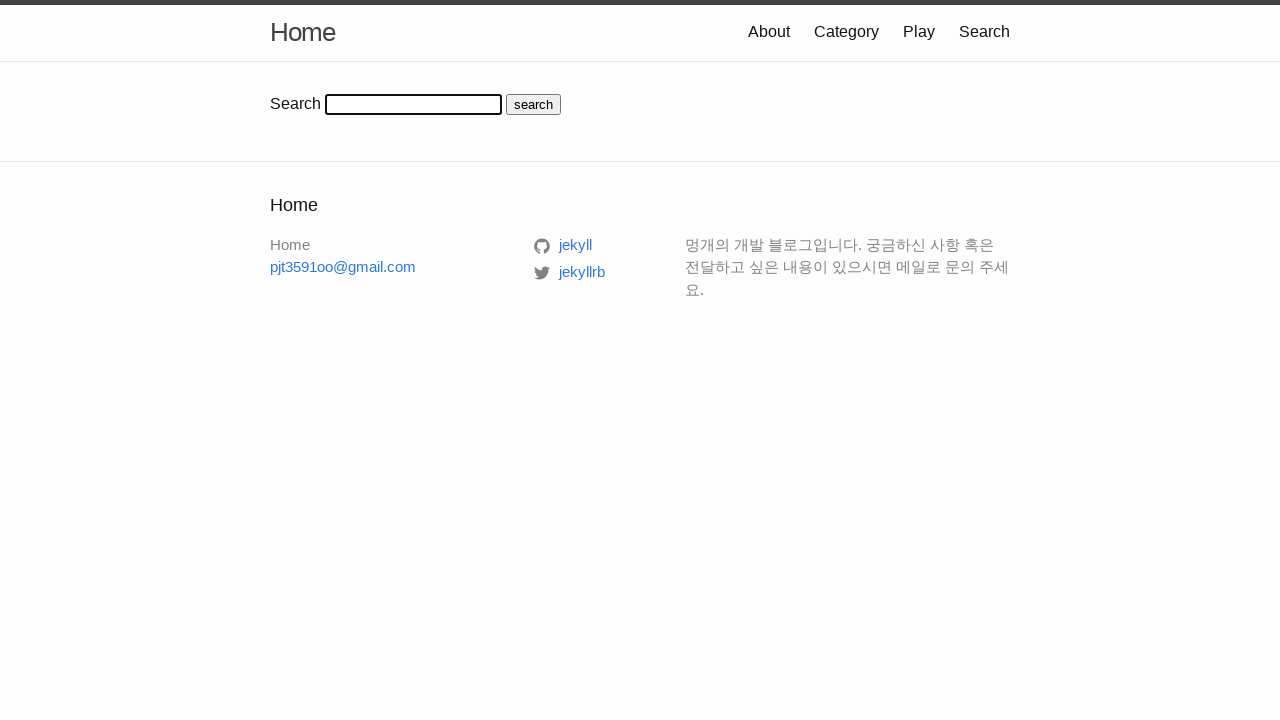

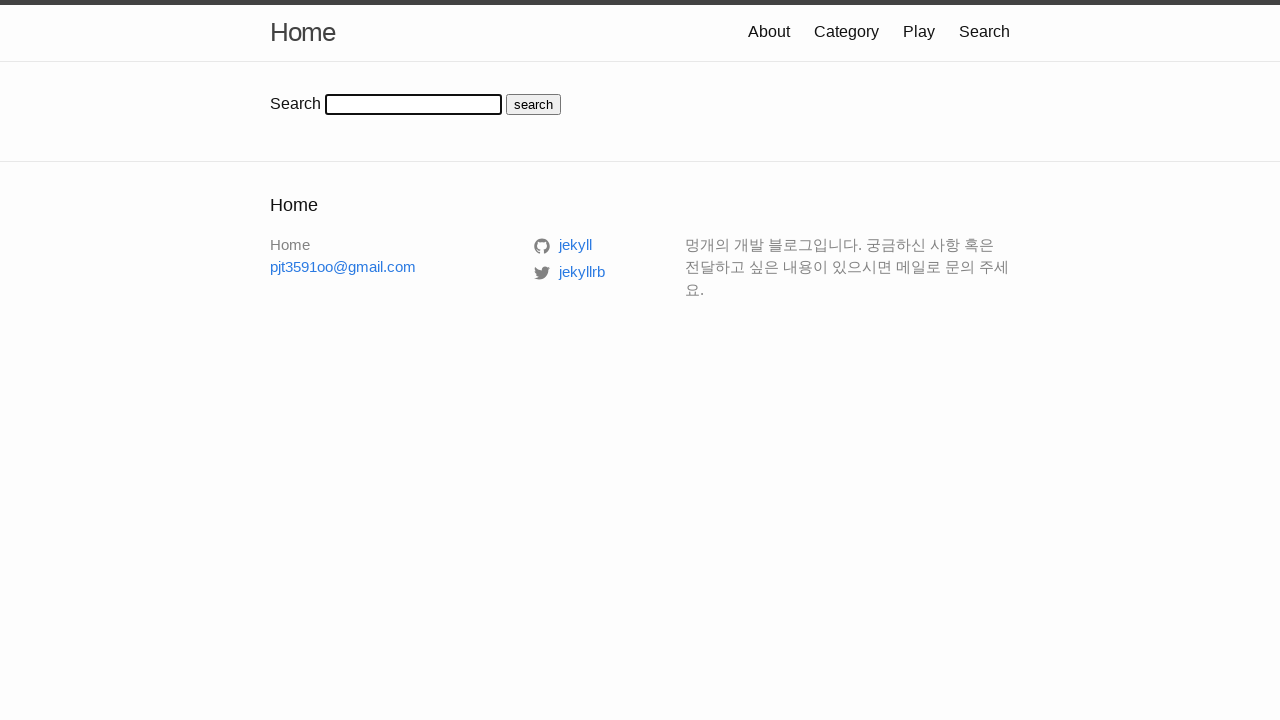